Tests that submitting an empty login form shows an error message requiring both username and password

Starting URL: https://demo.applitools.com/hackathon.html

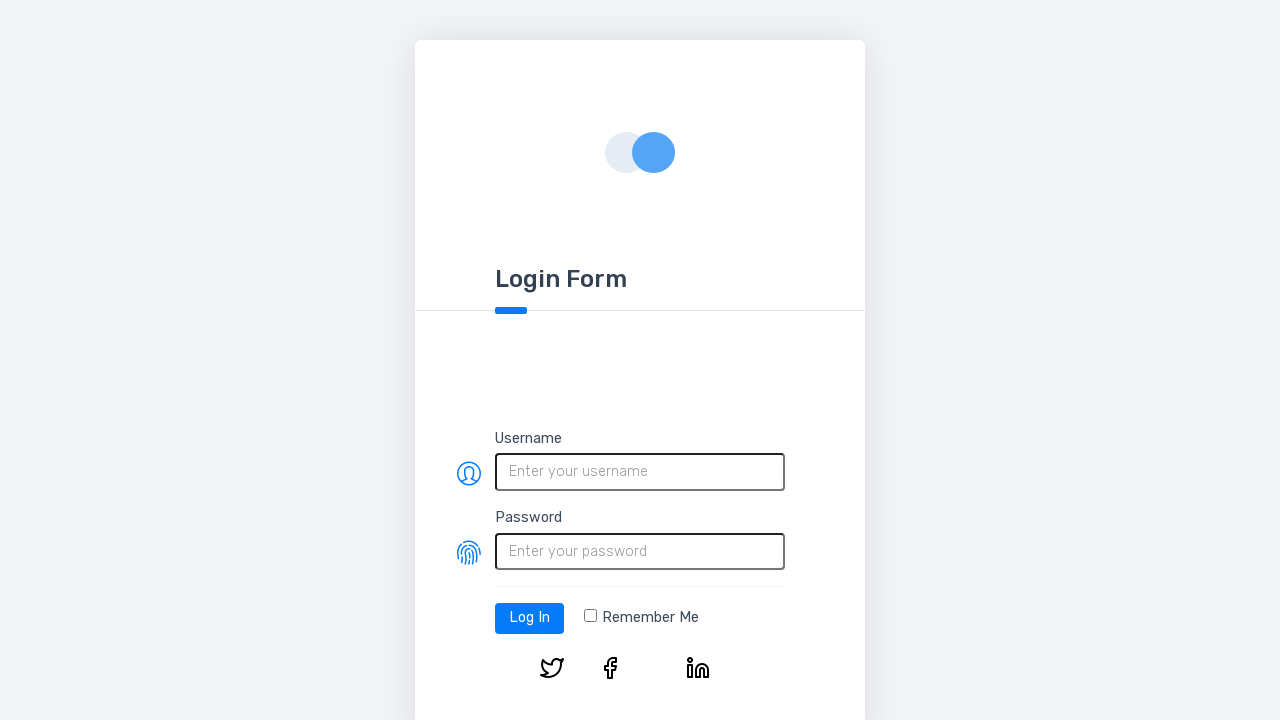

Clicked login button without entering credentials at (530, 618) on #log-in
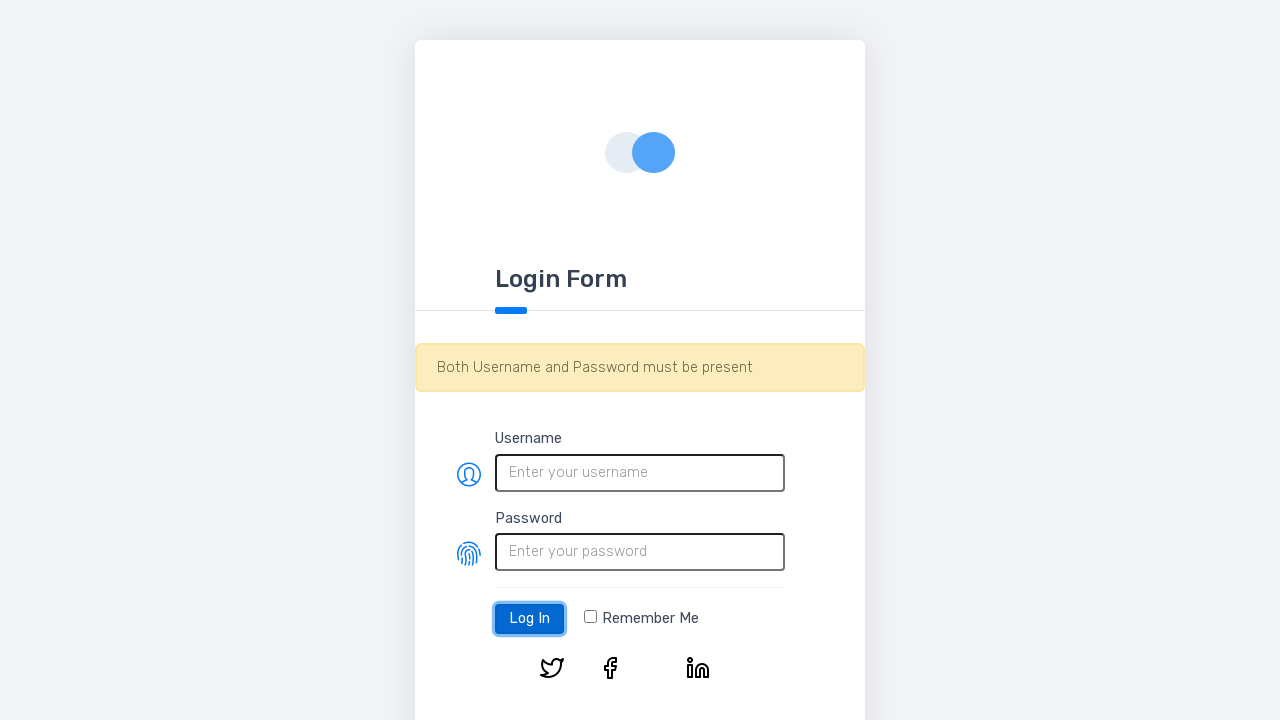

Verified error message is visible
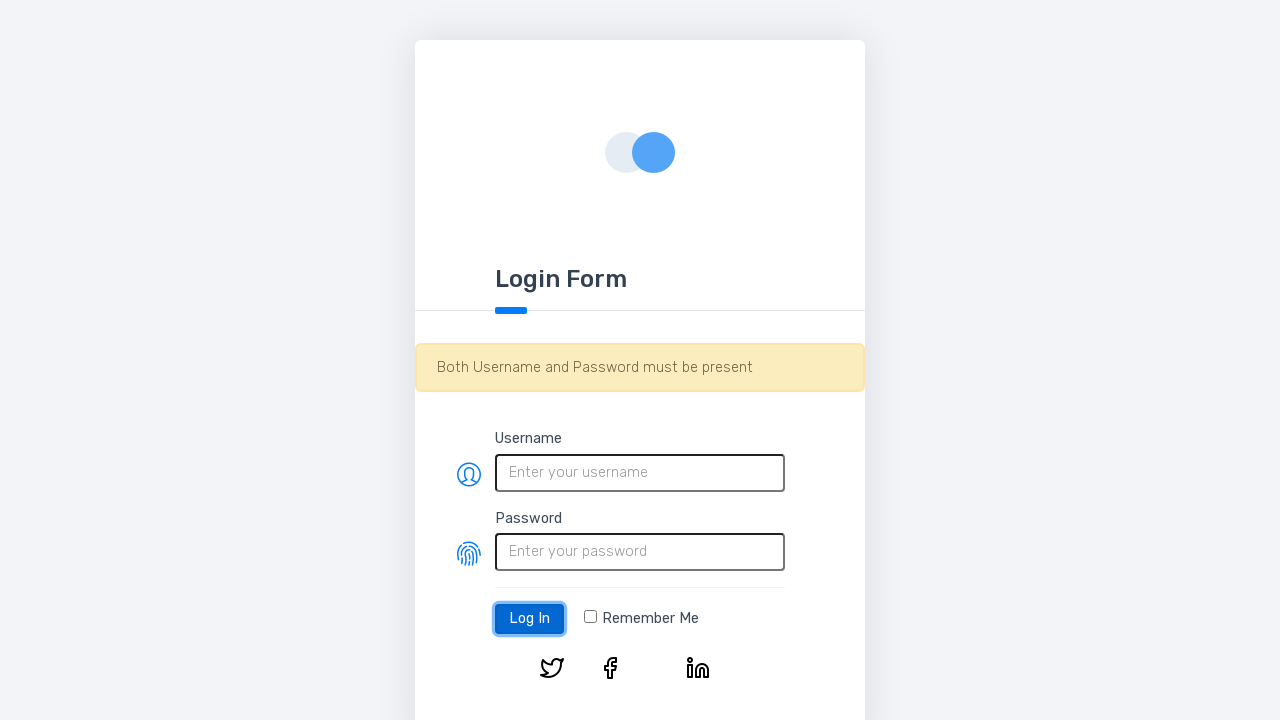

Confirmed error message contains 'Both Username and Password must be present'
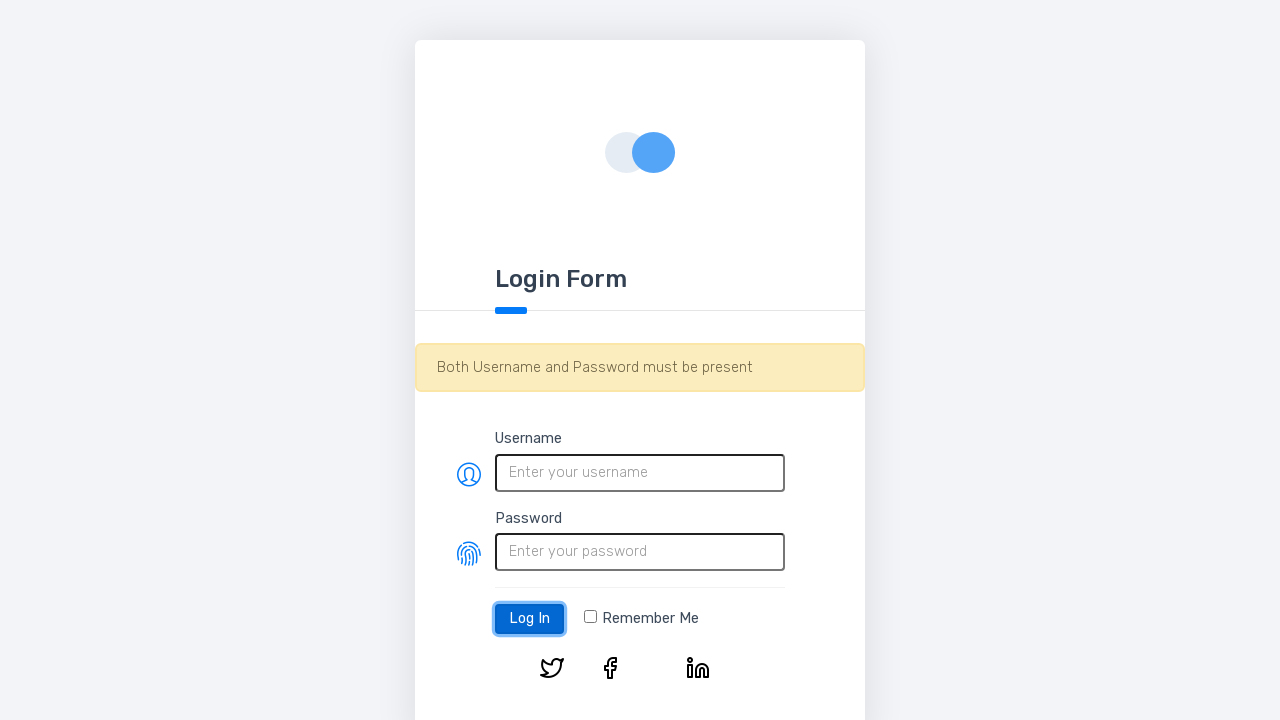

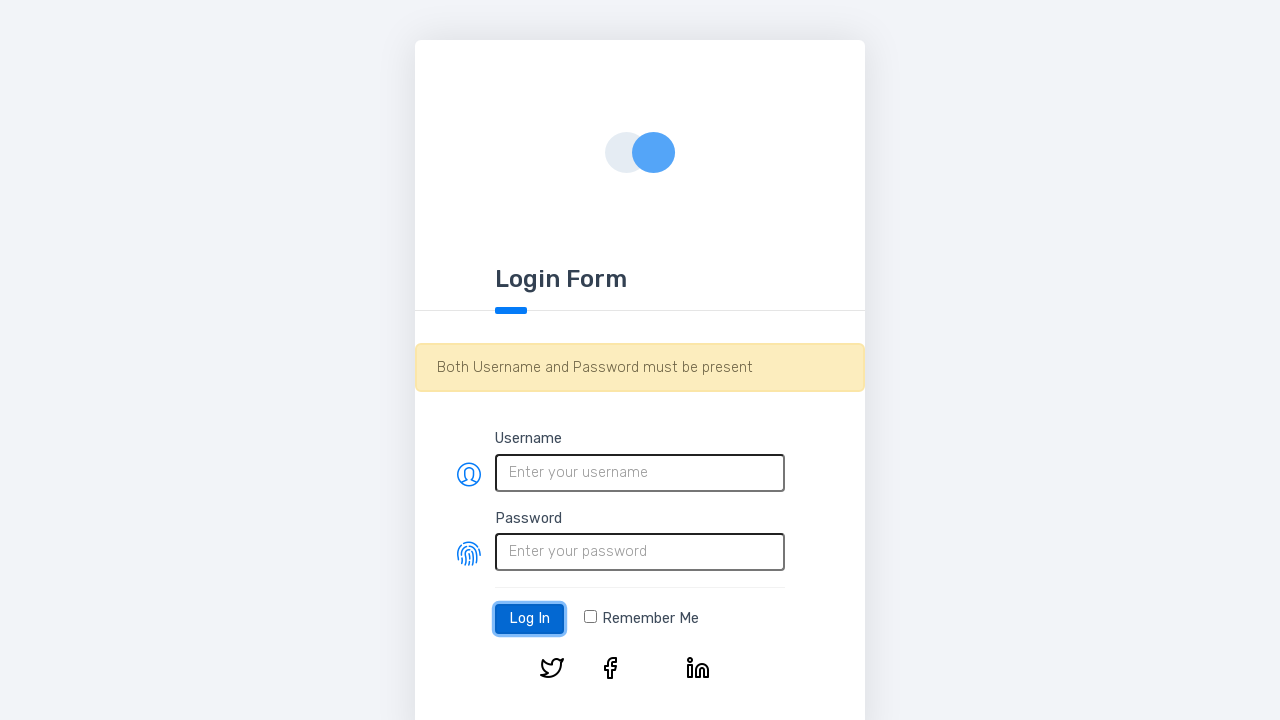